Navigates to the Selenium downloads page and clicks on a download link. Note: The original URL seleniumhq.org now redirects to selenium.dev, and the Robot class keyboard interactions for handling download dialogs are OS-level and cannot be translated to Playwright.

Starting URL: https://www.selenium.dev/downloads/

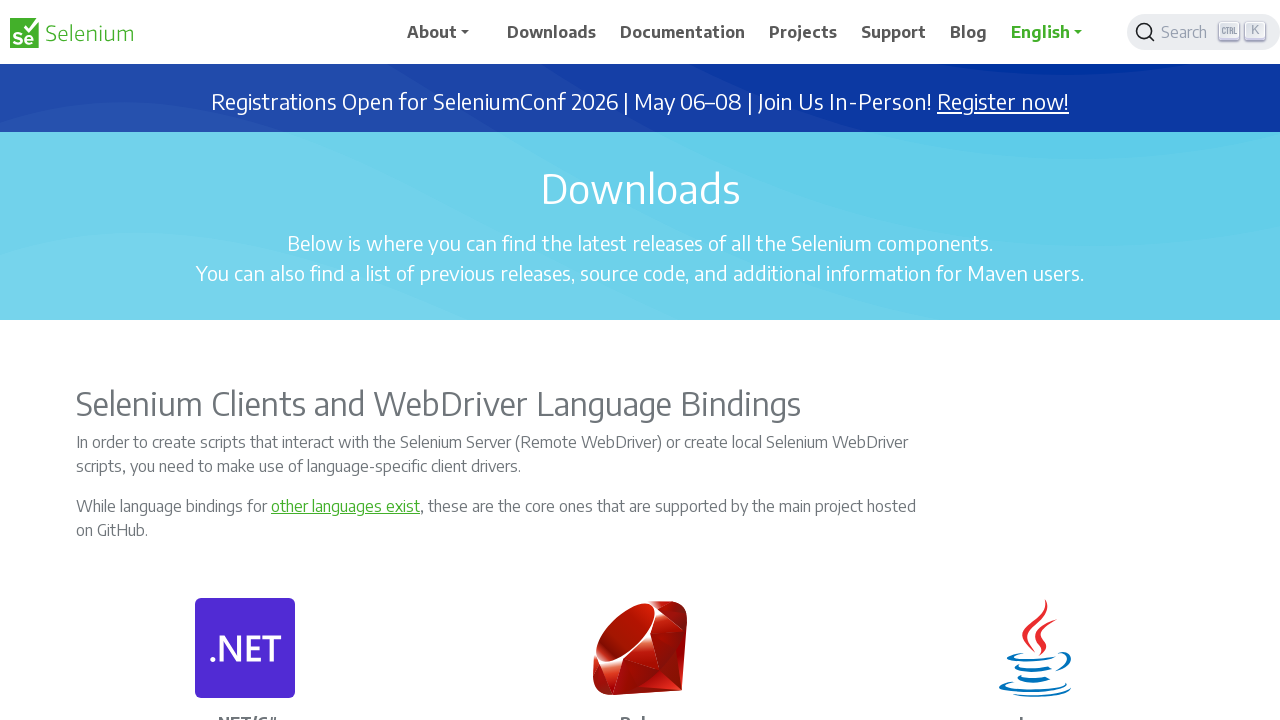

Set viewport size to 1920x1080
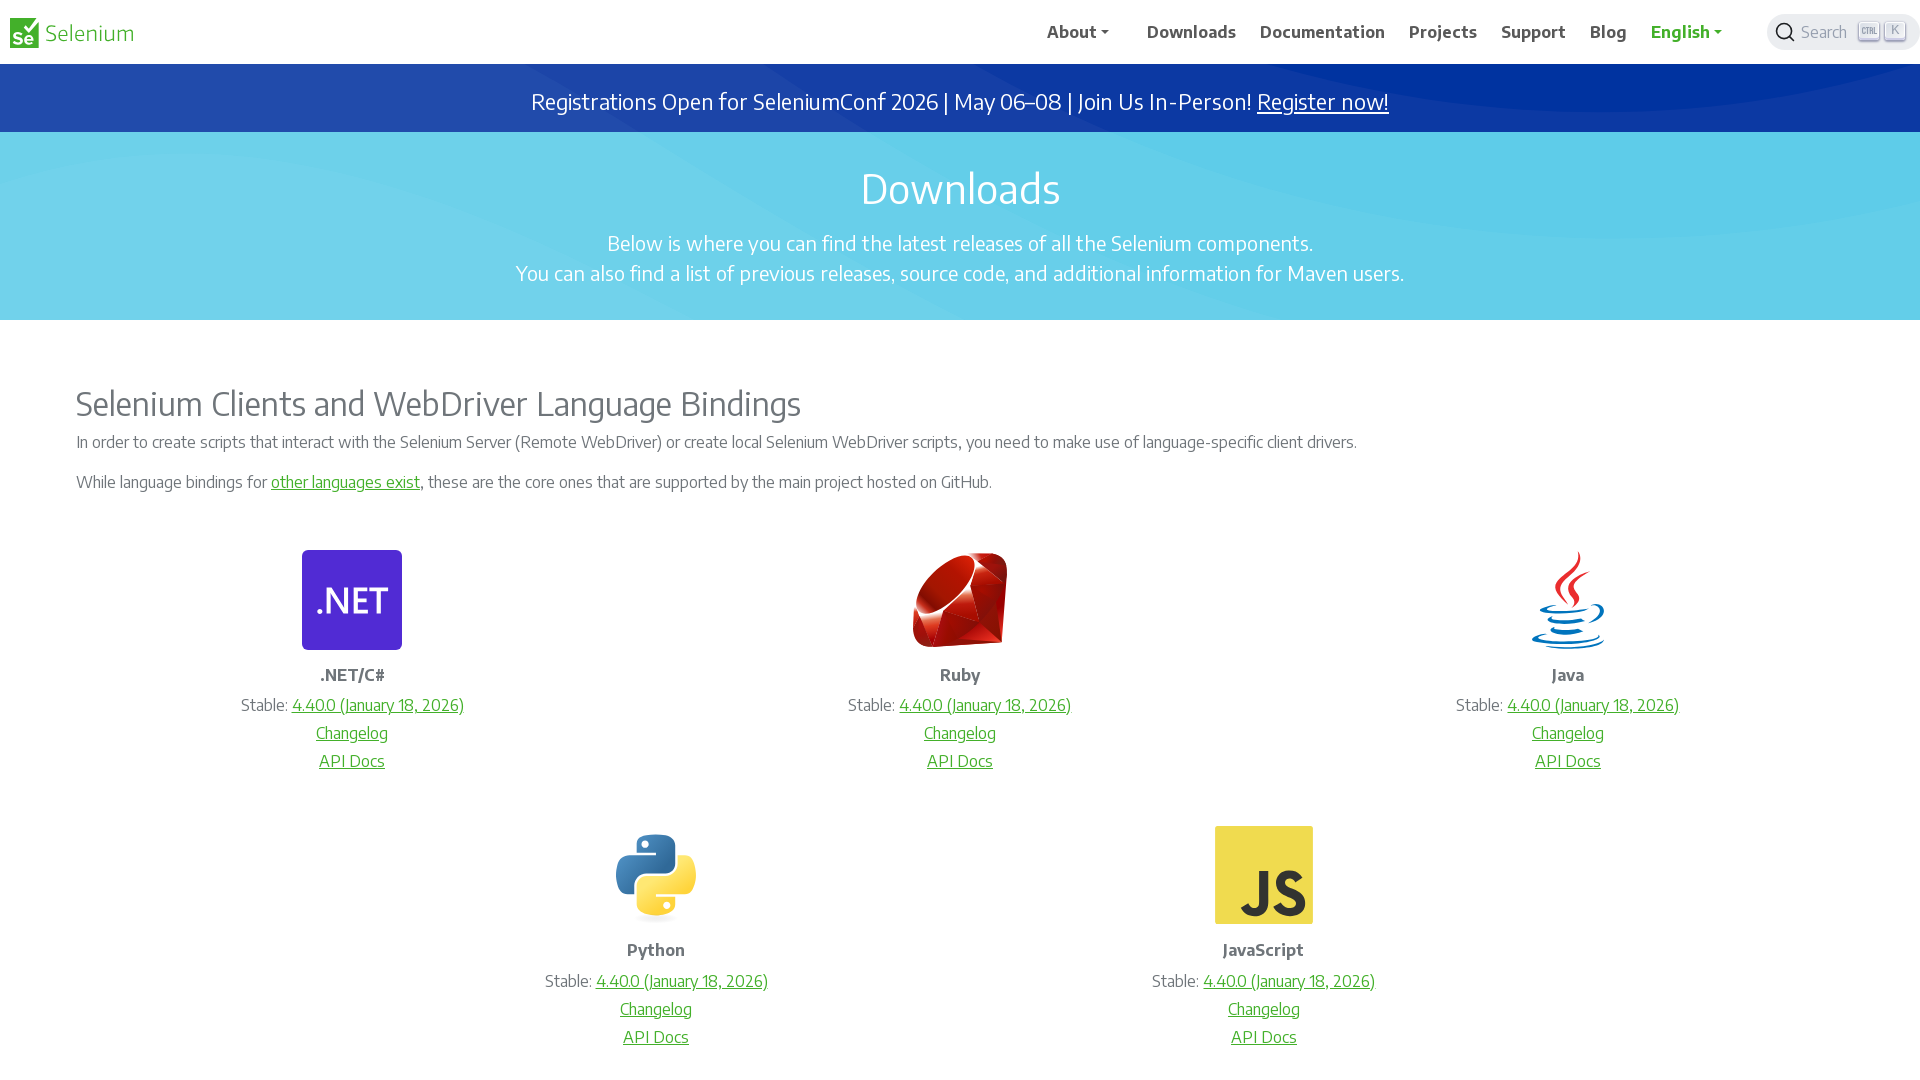

Waited for download link to be available
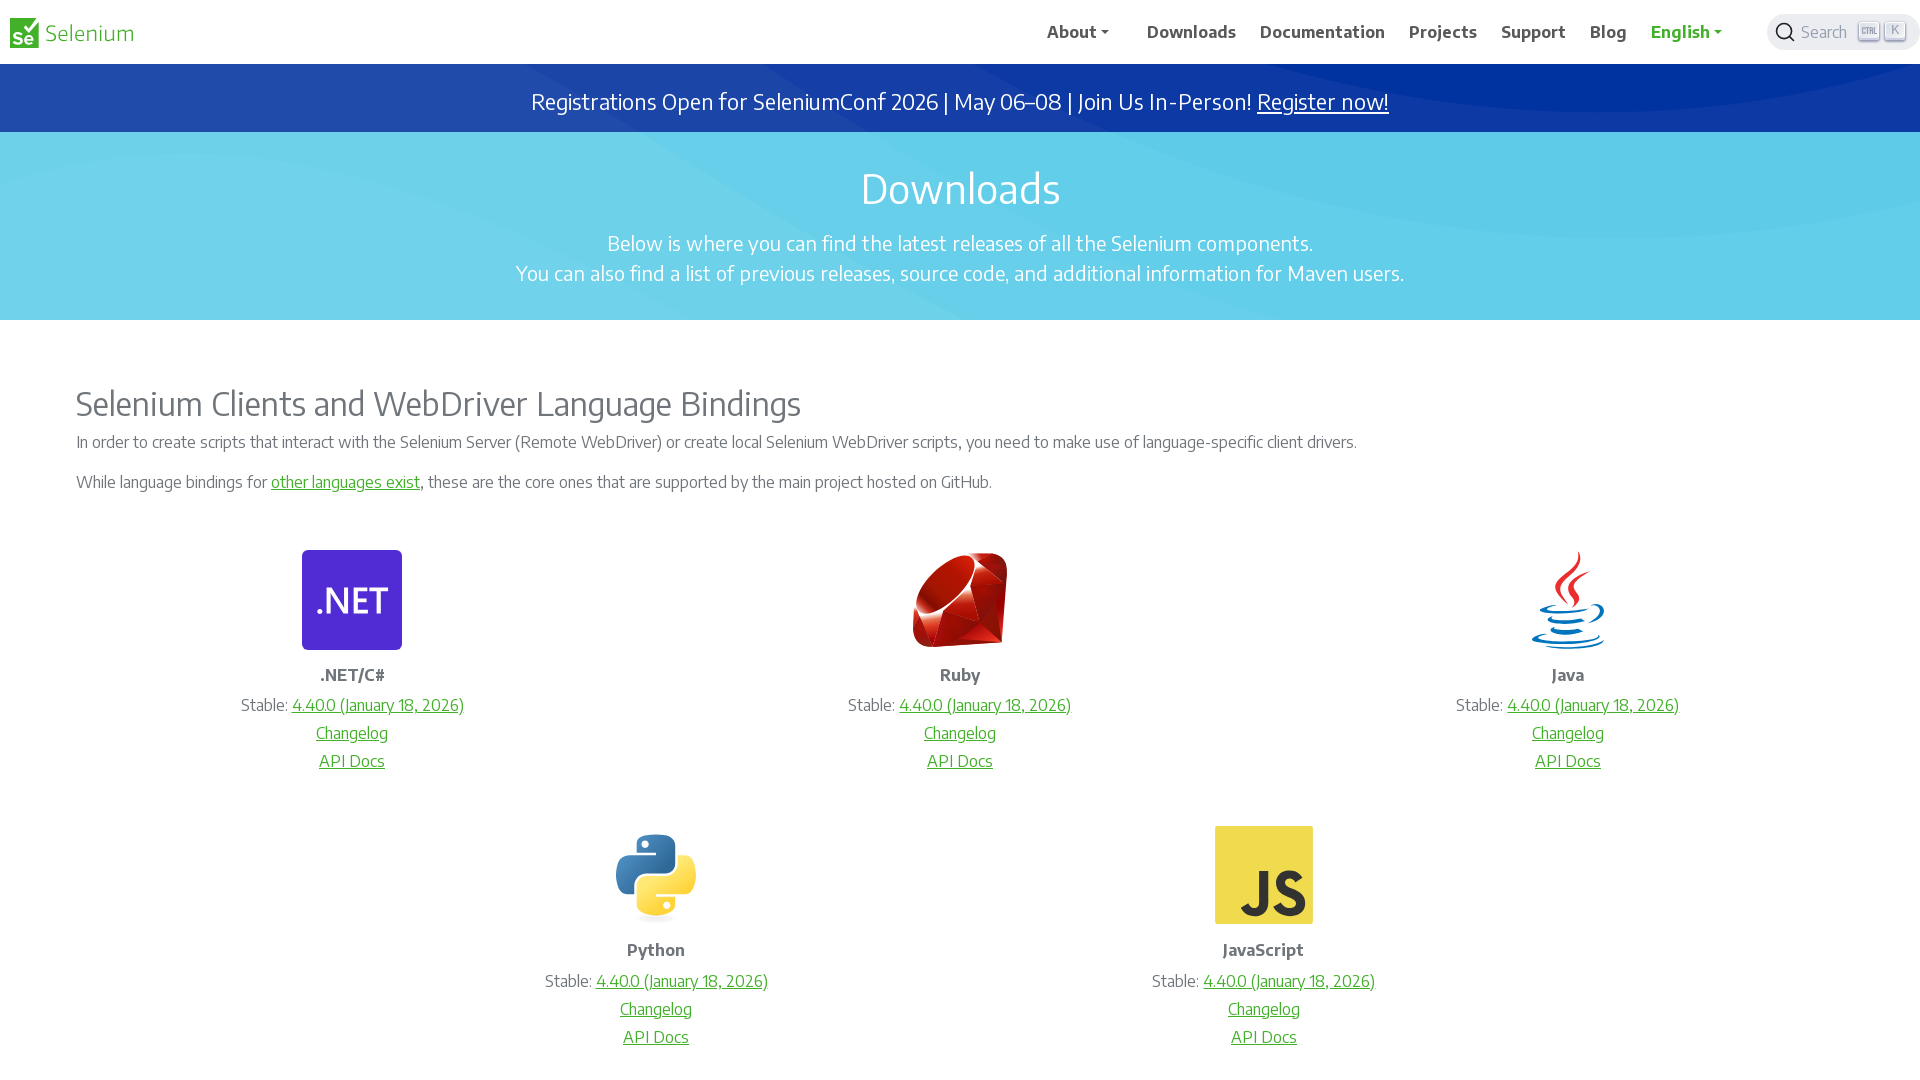

Clicked on selenium-server download link at (1150, 541) on a[href*='selenium-server']
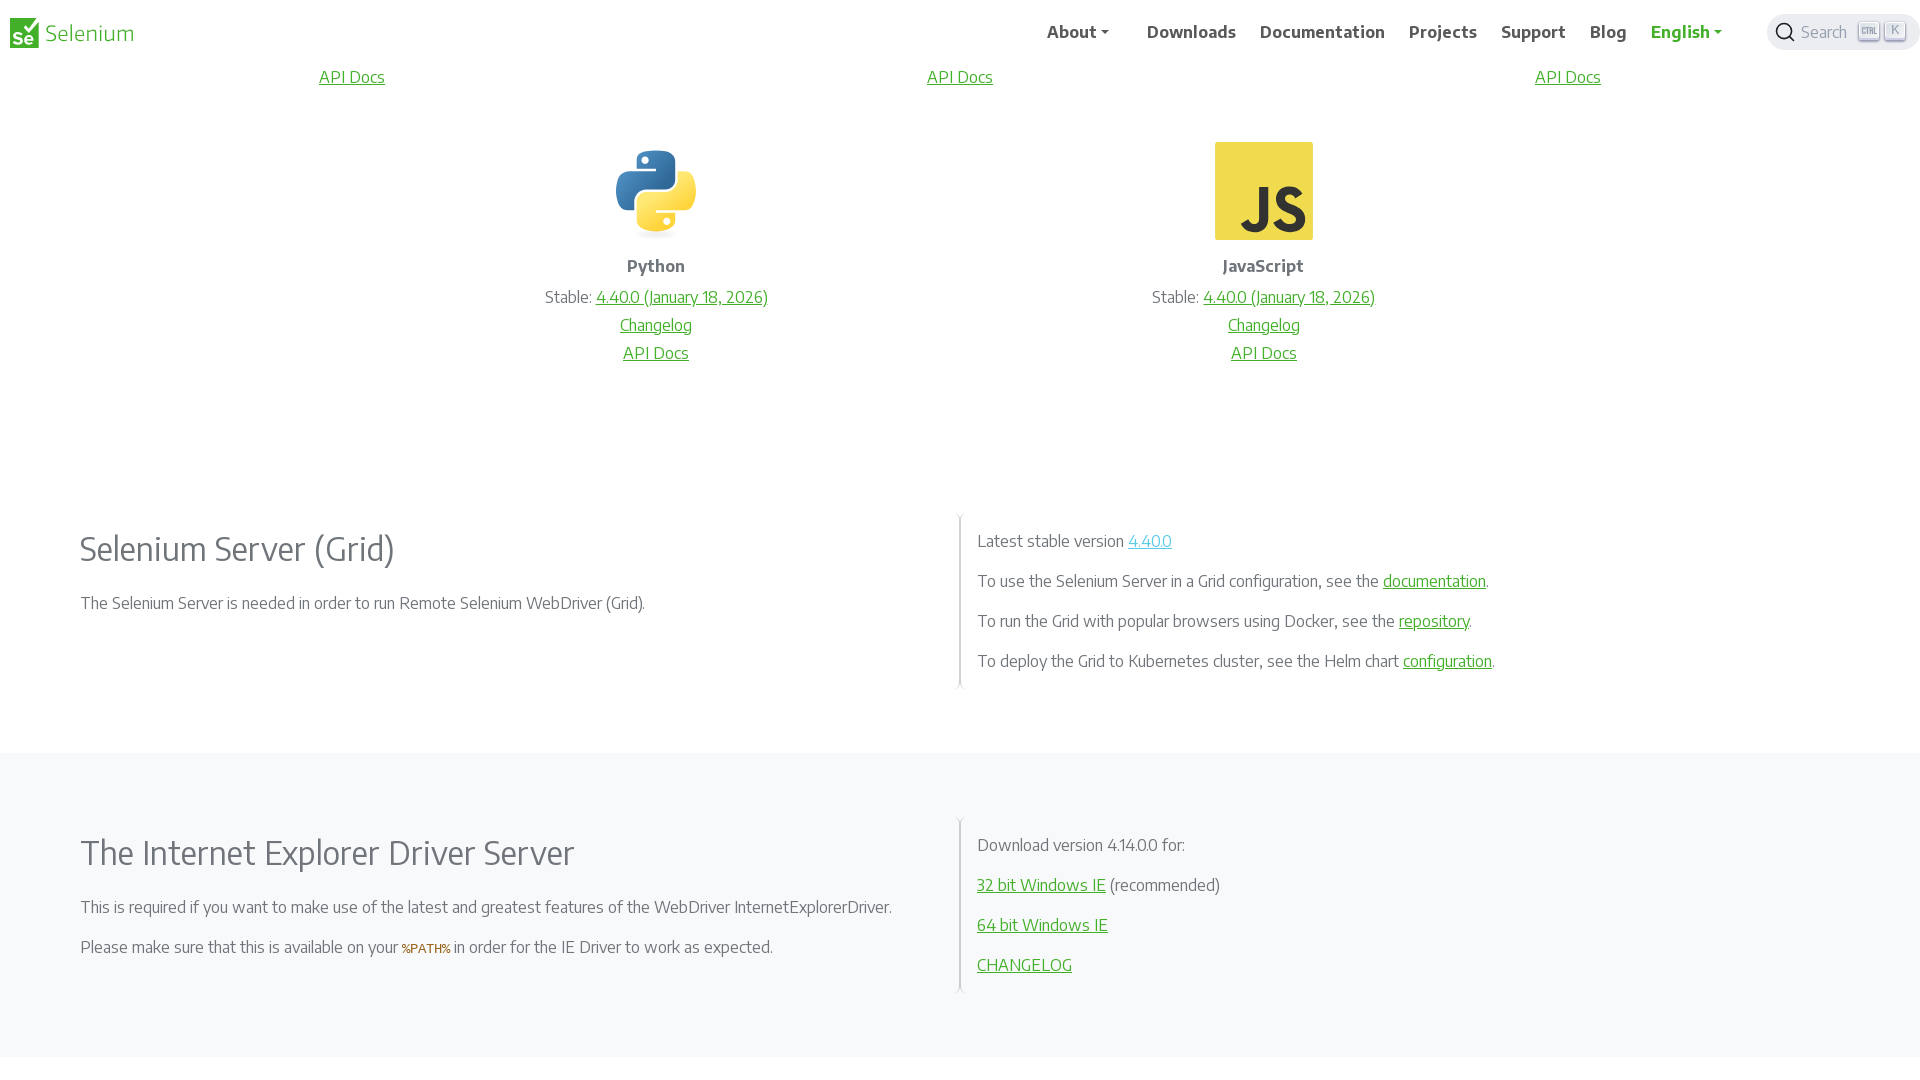

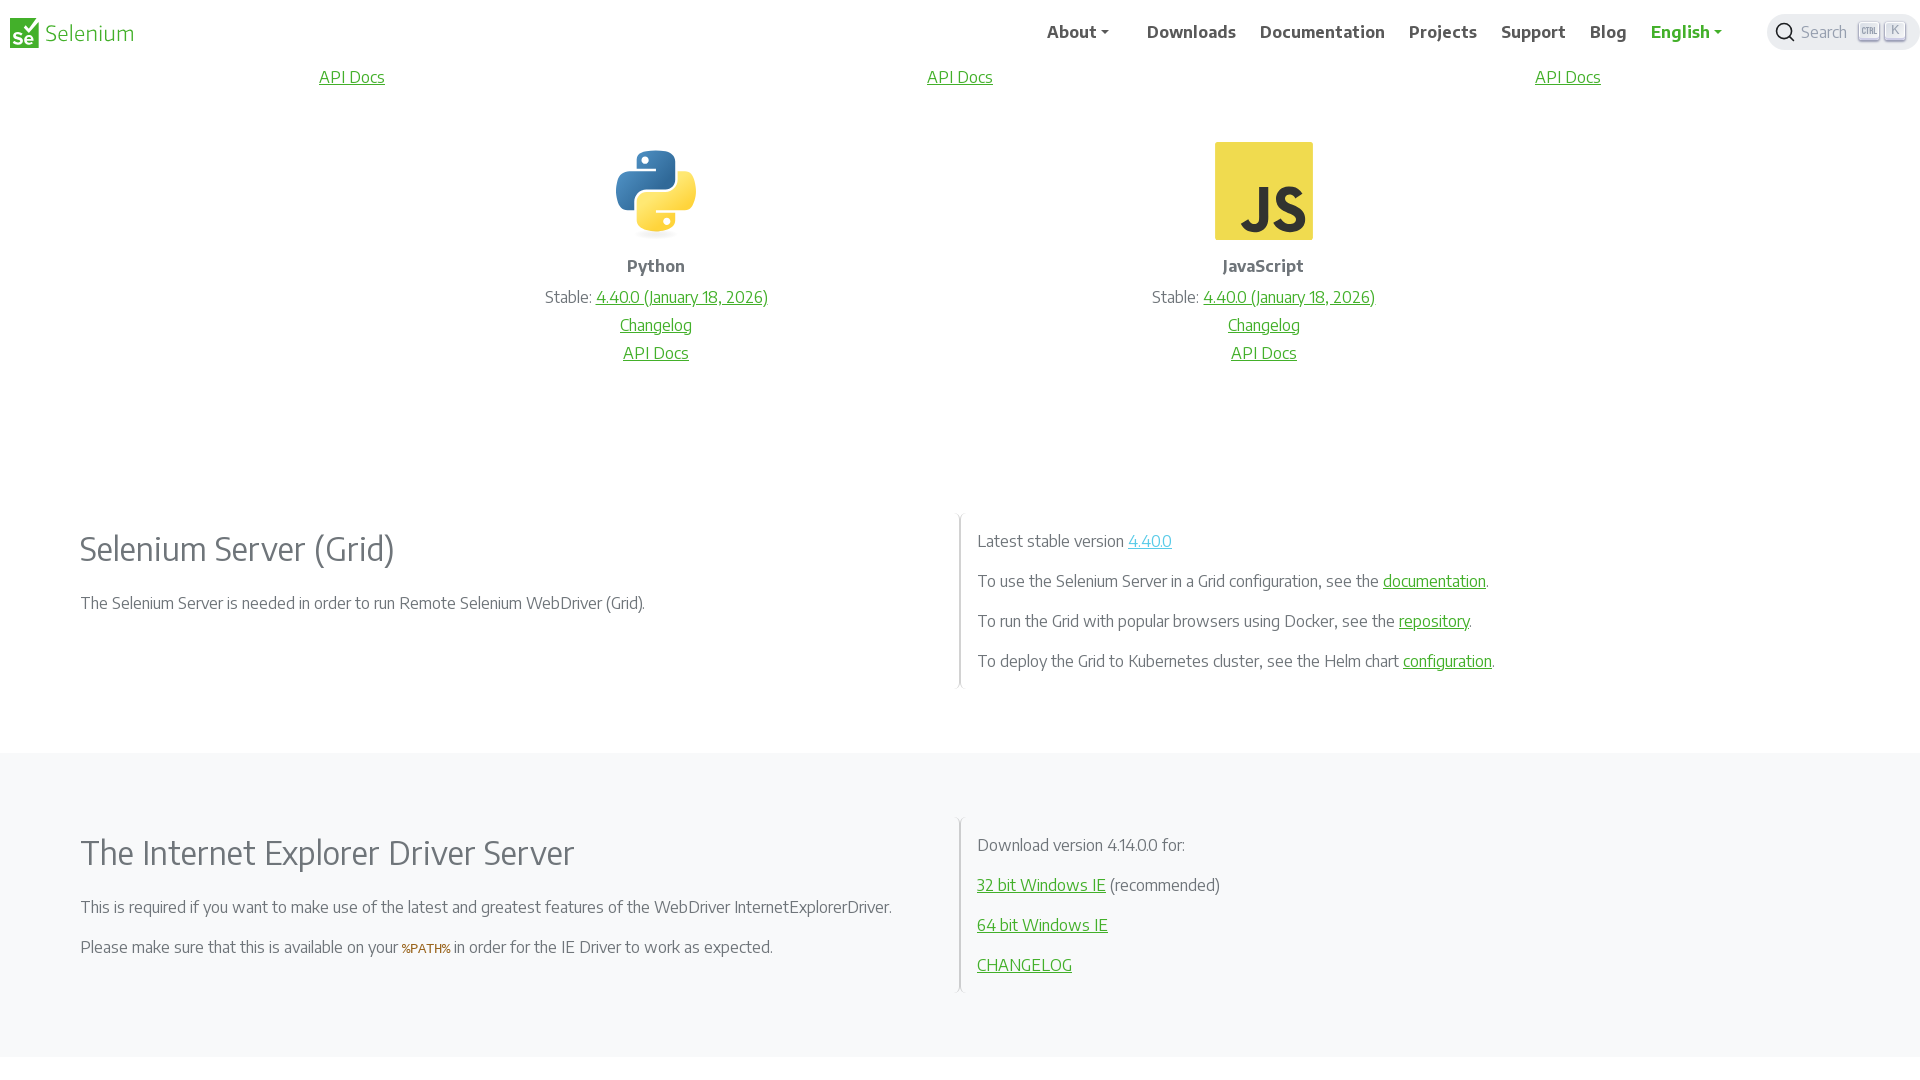